Tests different types of click interactions including single click, double click, and right click on button elements

Starting URL: http://sahitest.com/demo/clicks.htm

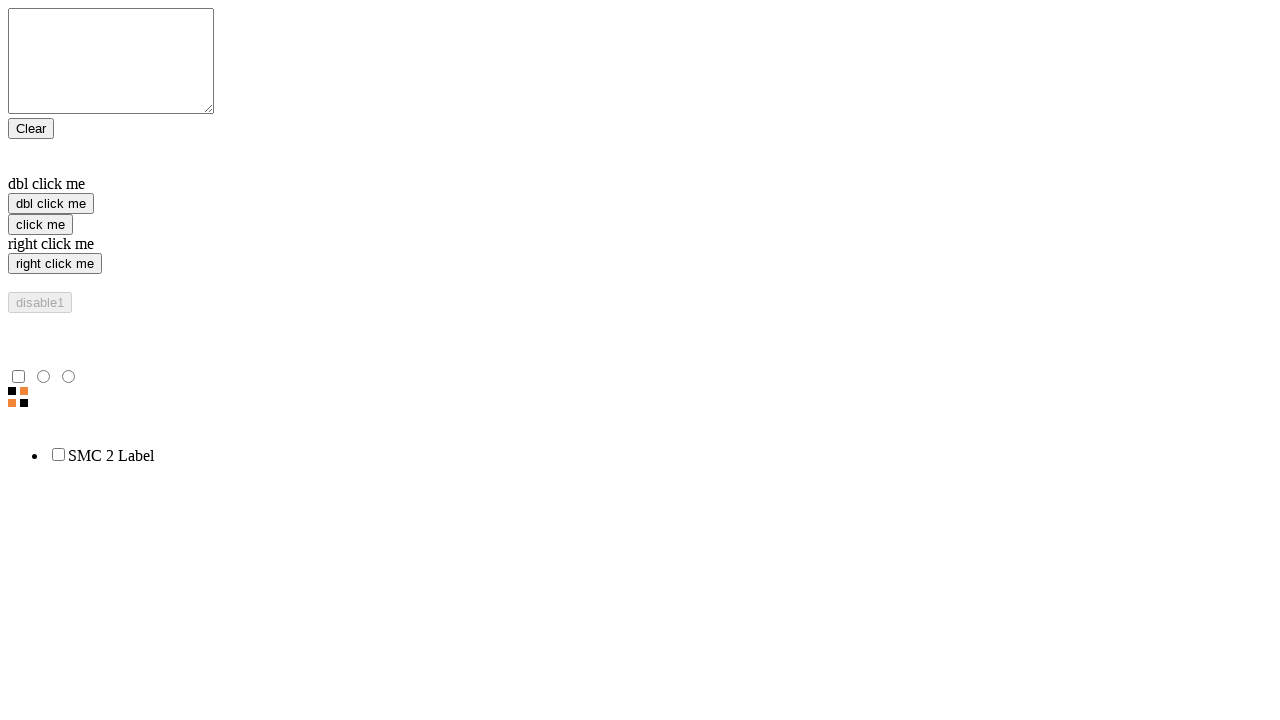

Performed single click on 'click me' button at (40, 224) on xpath=//input[@value='click me']
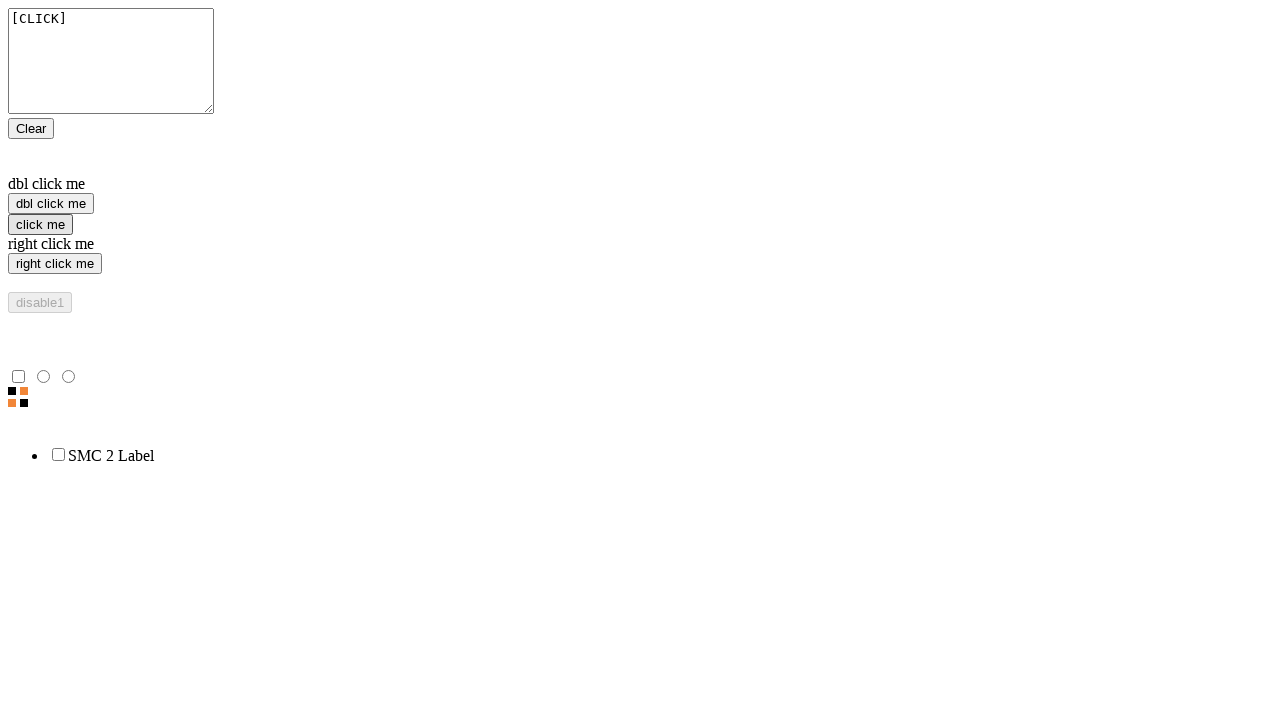

Performed double click on 'dbl click me' button at (51, 204) on xpath=//input[@value='dbl click me']
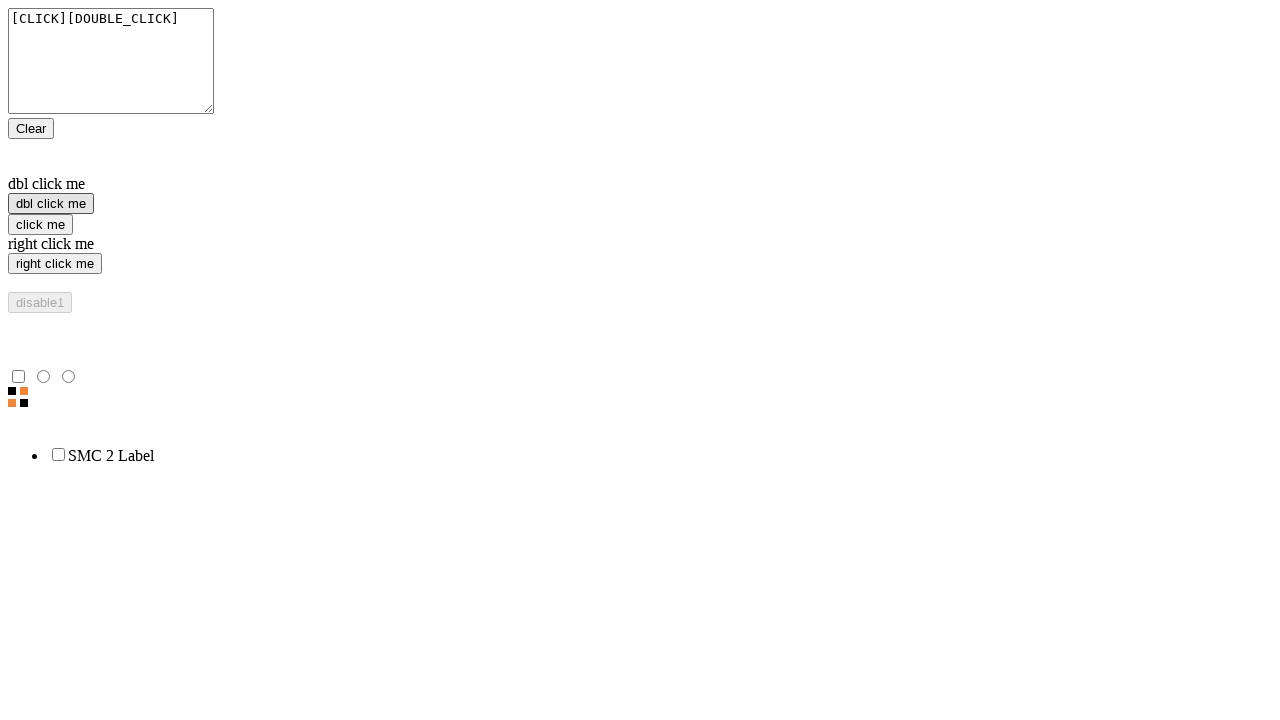

Performed right click on 'right click me' button at (55, 264) on //input[@value='right click me']
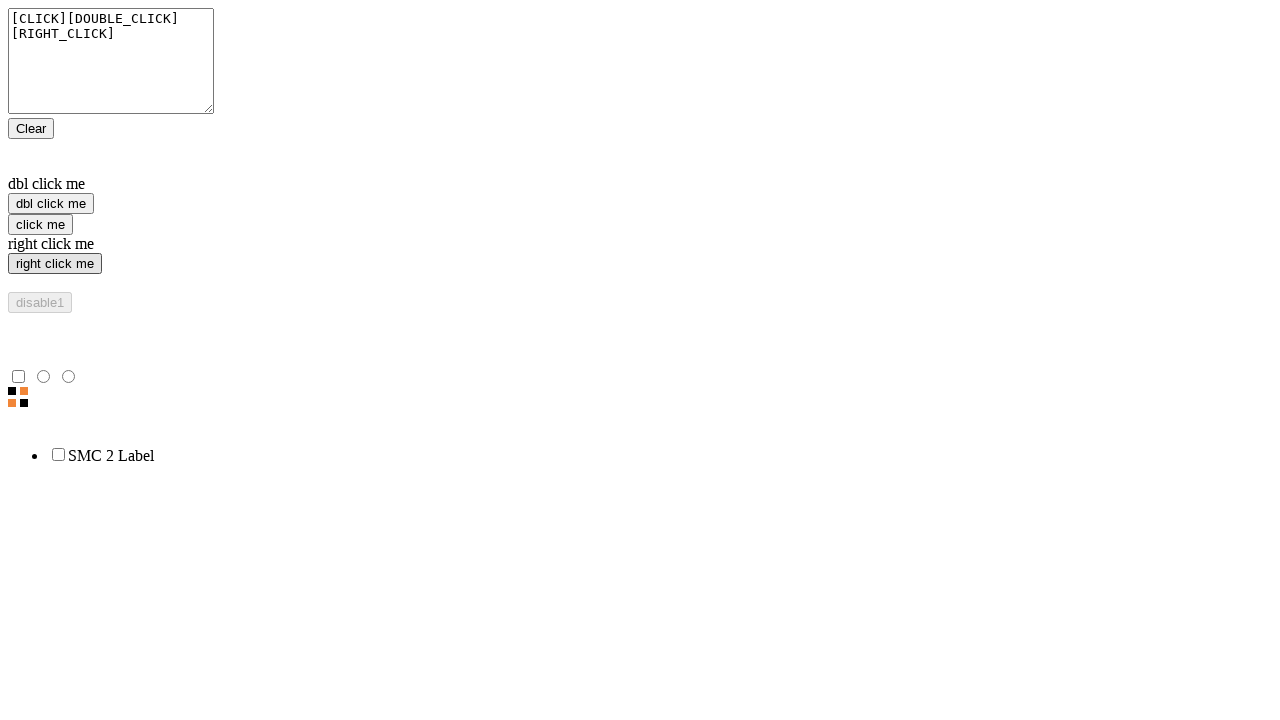

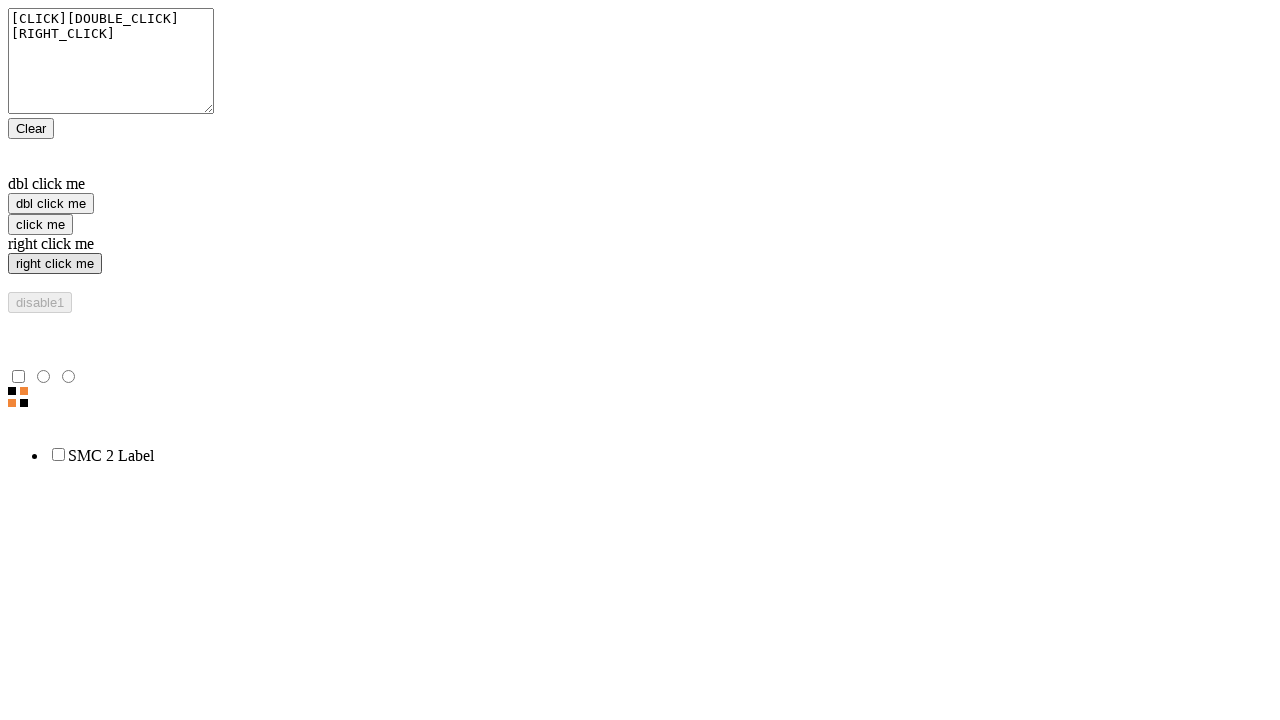